Tests explicit wait functionality by clicking a button and waiting for a hidden message to become visible before verification

Starting URL: http://the-internet.herokuapp.com/dynamic_loading/1

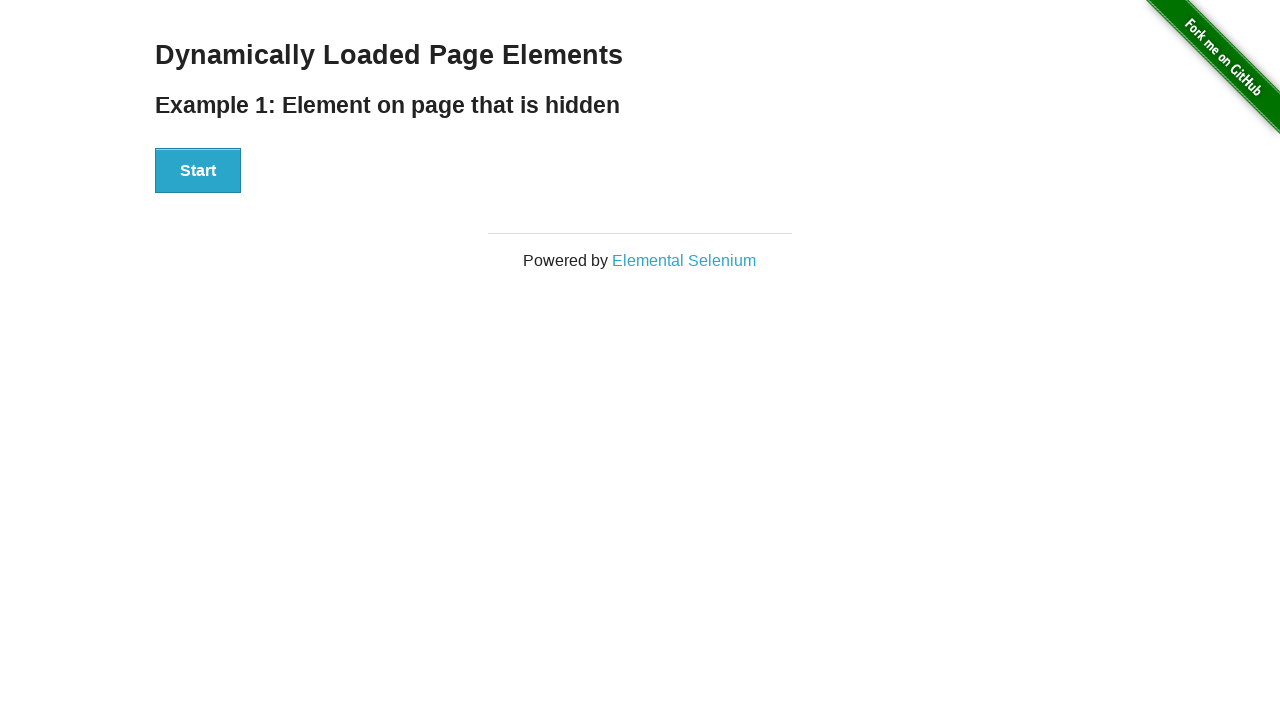

Clicked start button to trigger dynamic loading at (198, 171) on button
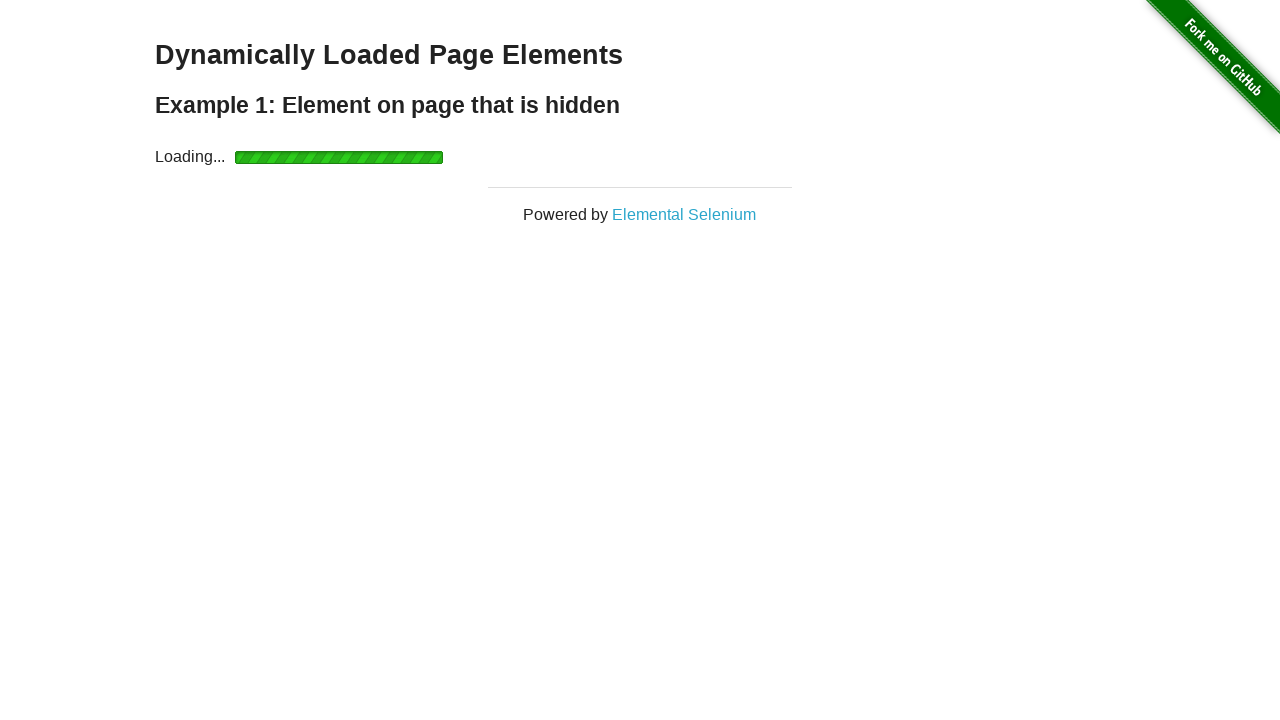

Waited for message element to become visible
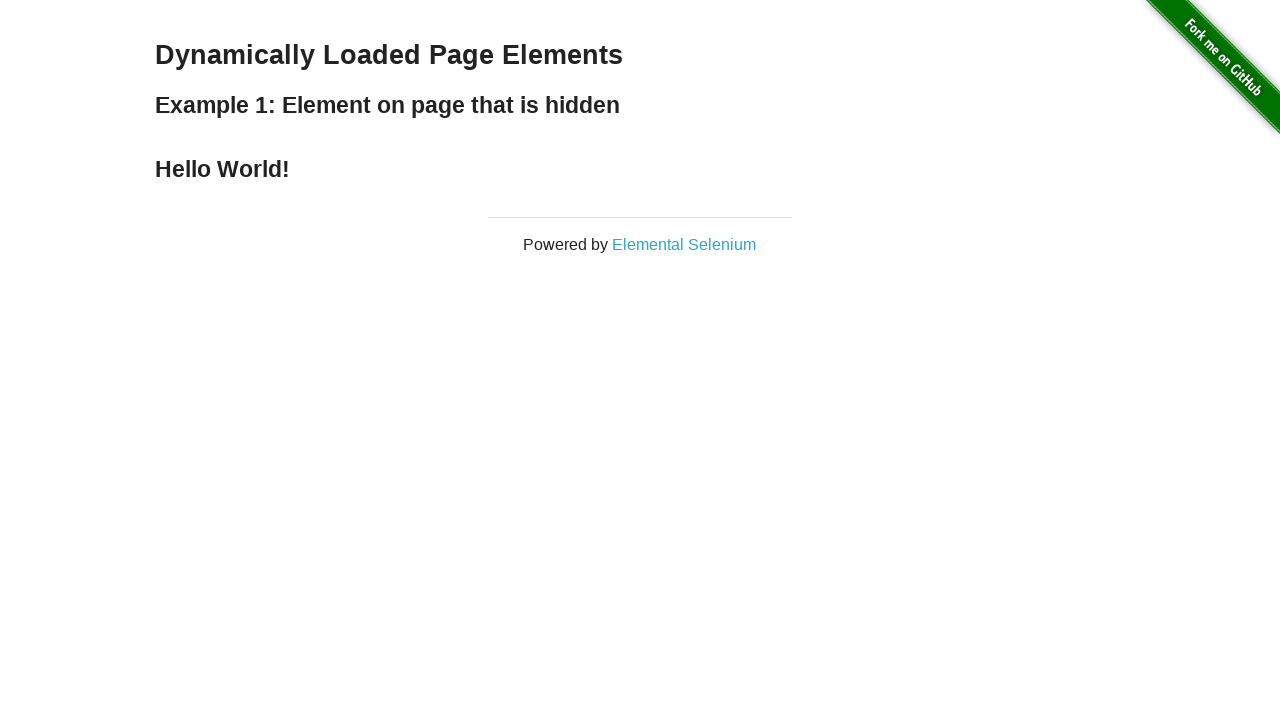

Located the message element
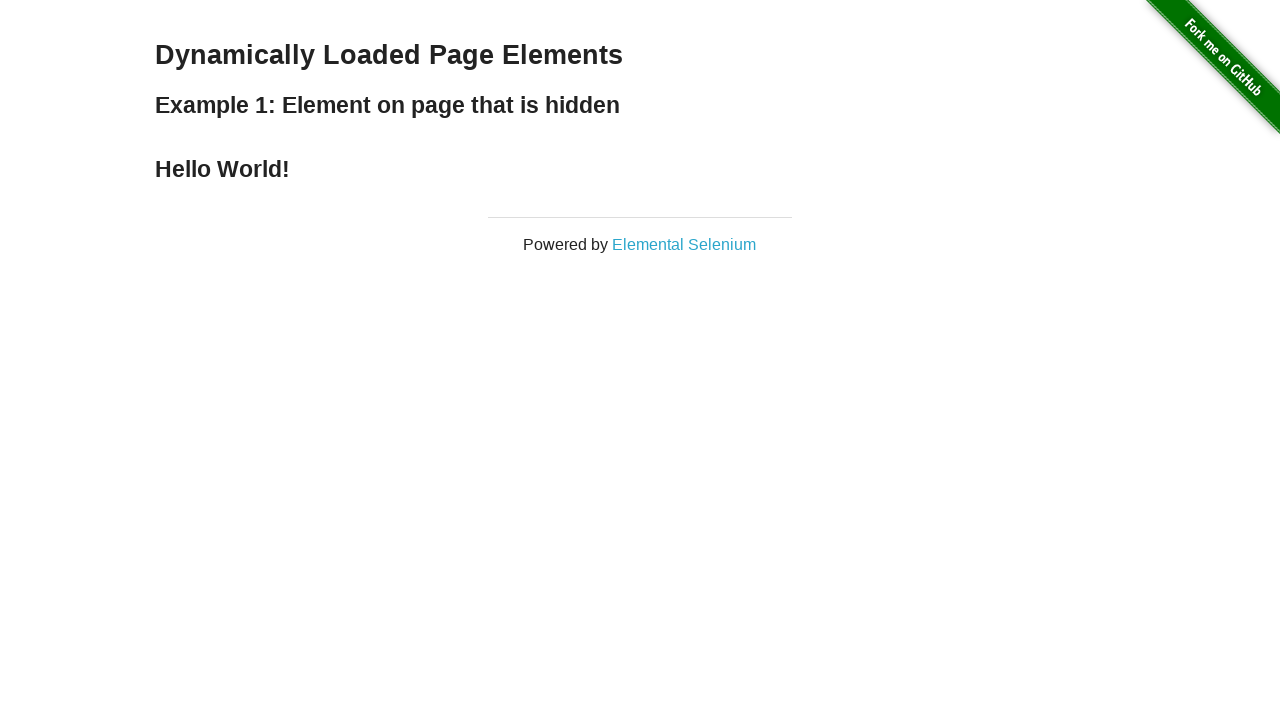

Verified message element is visible
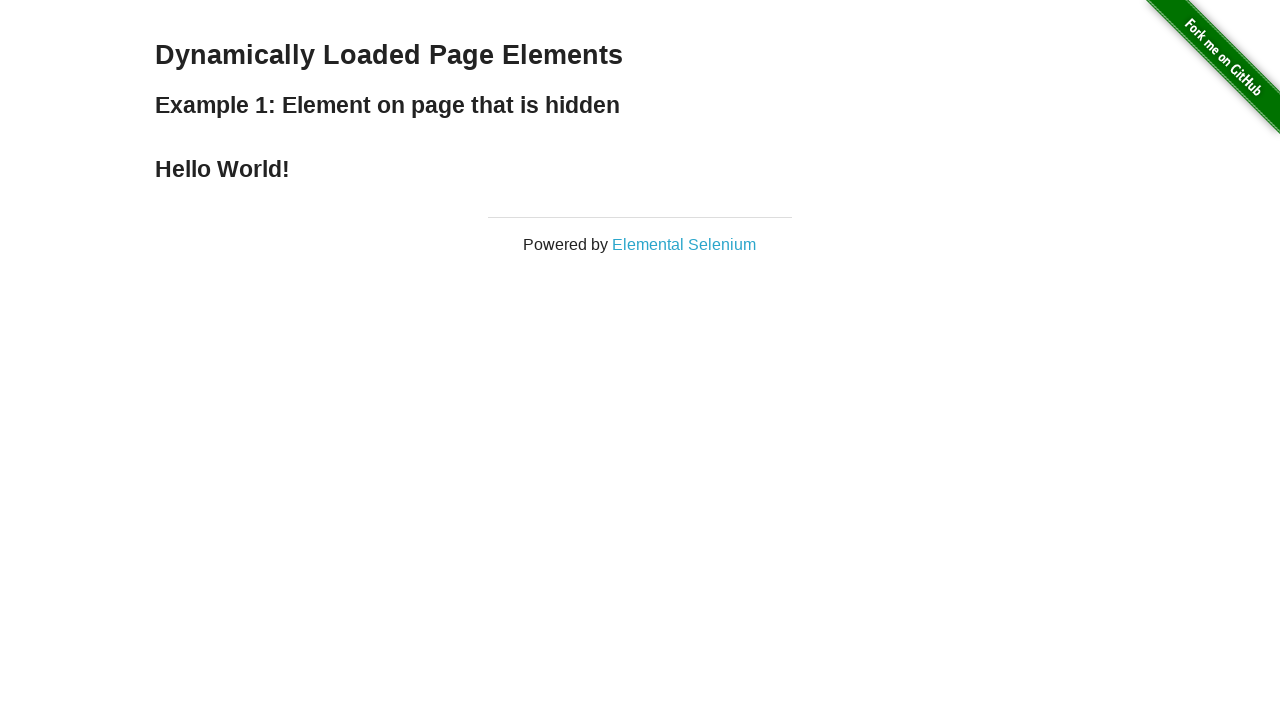

Verified message text content equals 'Hello World!'
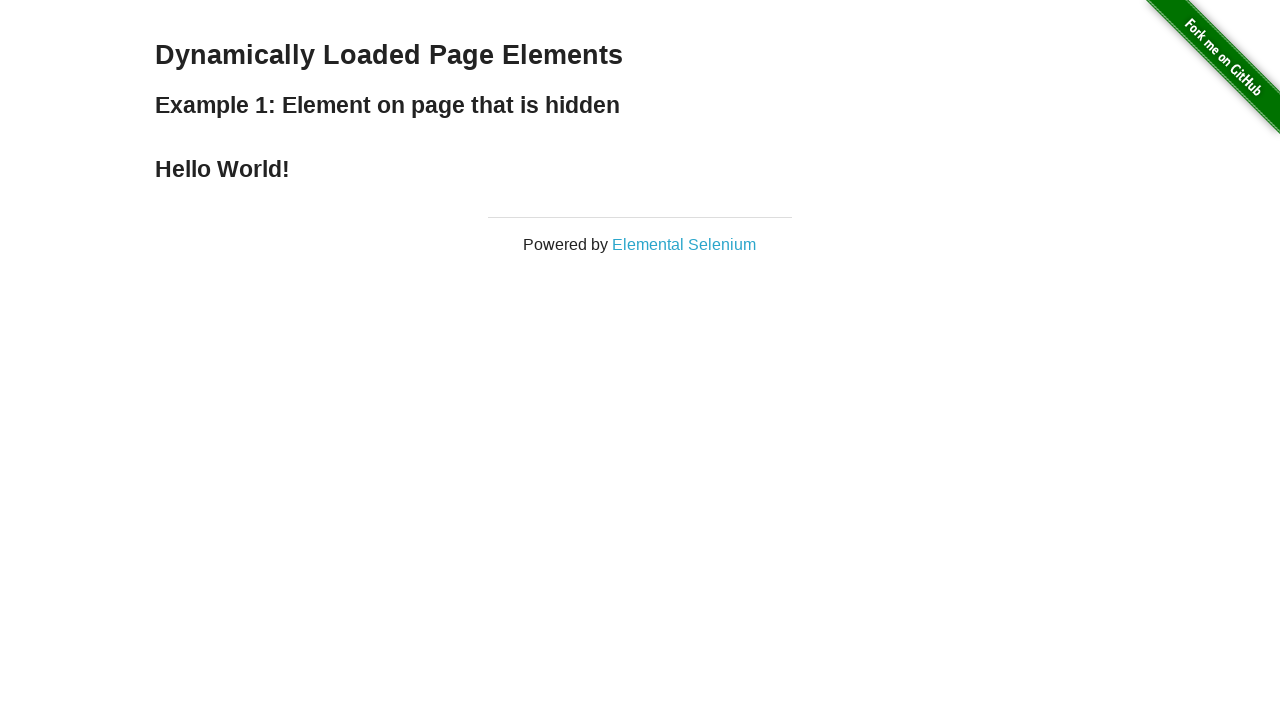

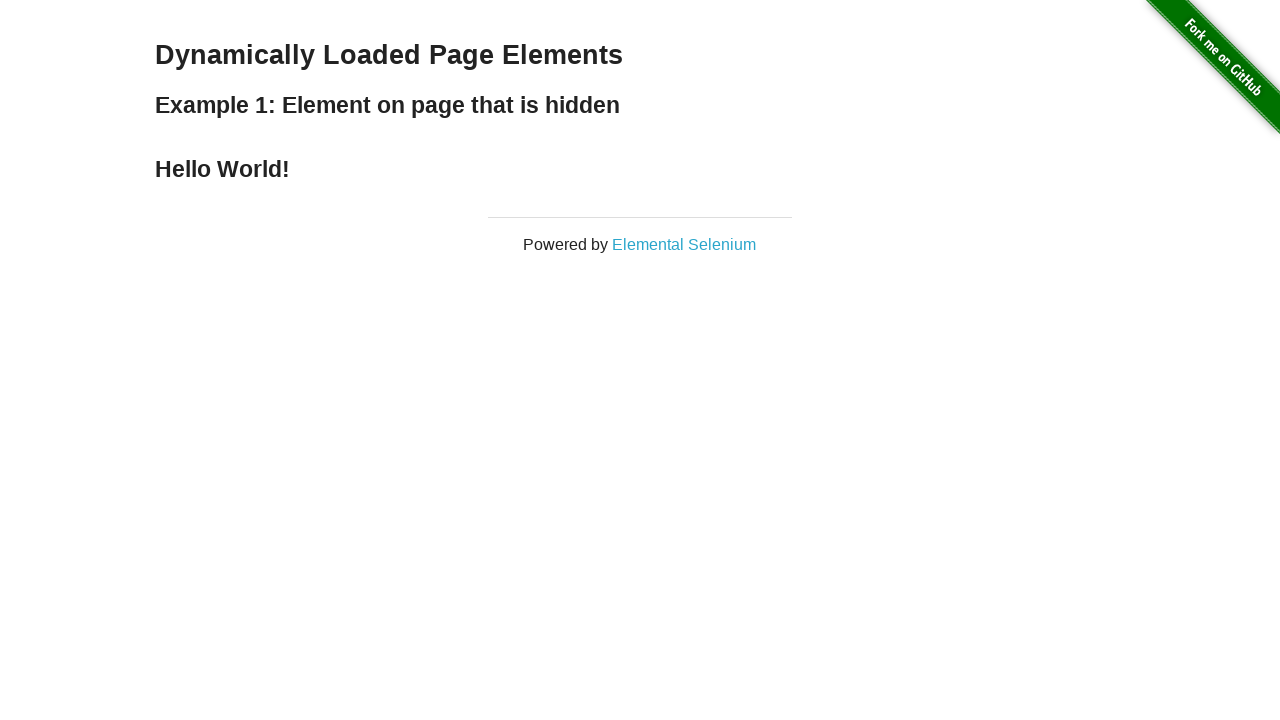